Tests alert handling by clicking a button that triggers an alert and then accepting/dismissing the alert dialog

Starting URL: https://formy-project.herokuapp.com/switch-window

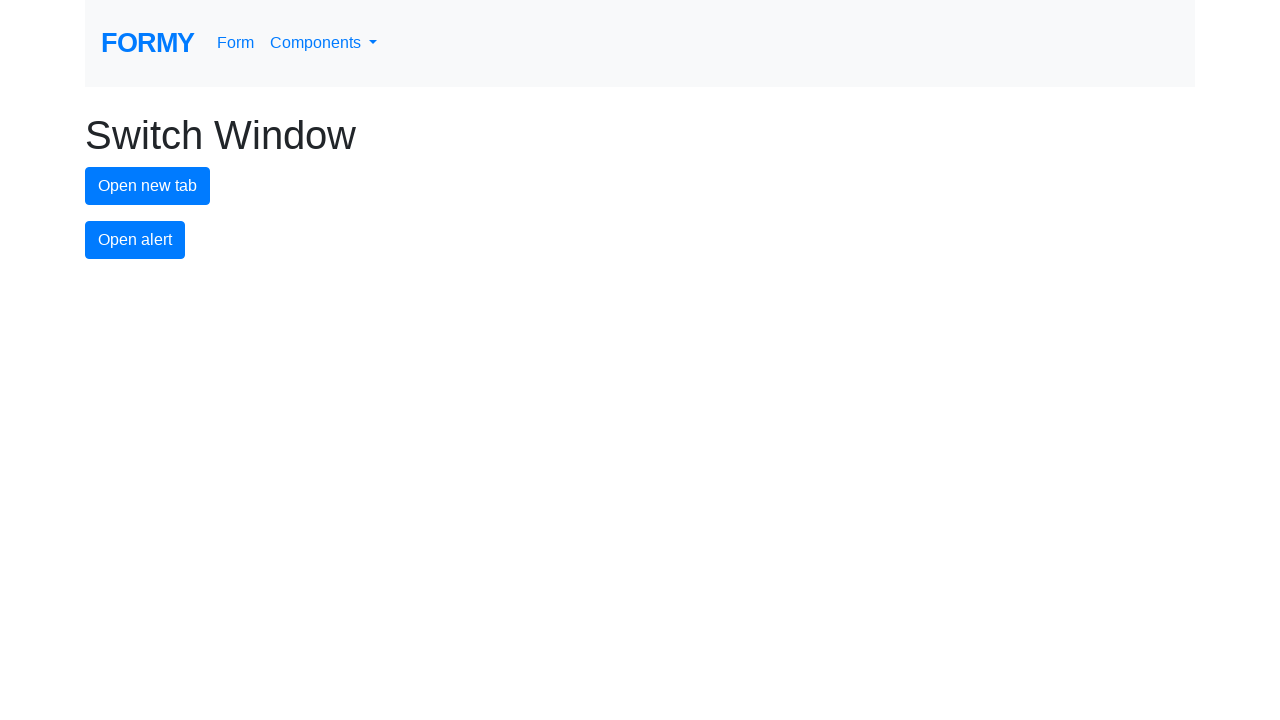

Clicked alert button to trigger alert dialog at (135, 240) on #alert-button
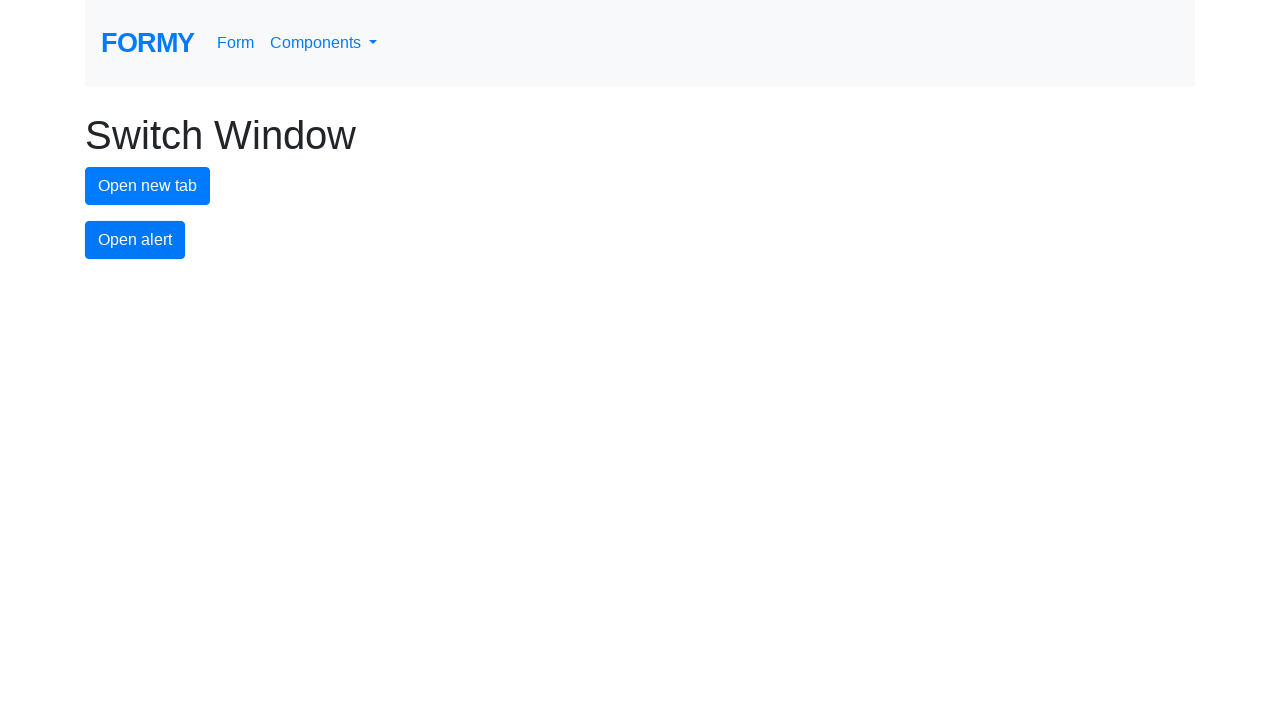

Set up dialog handler to accept alert
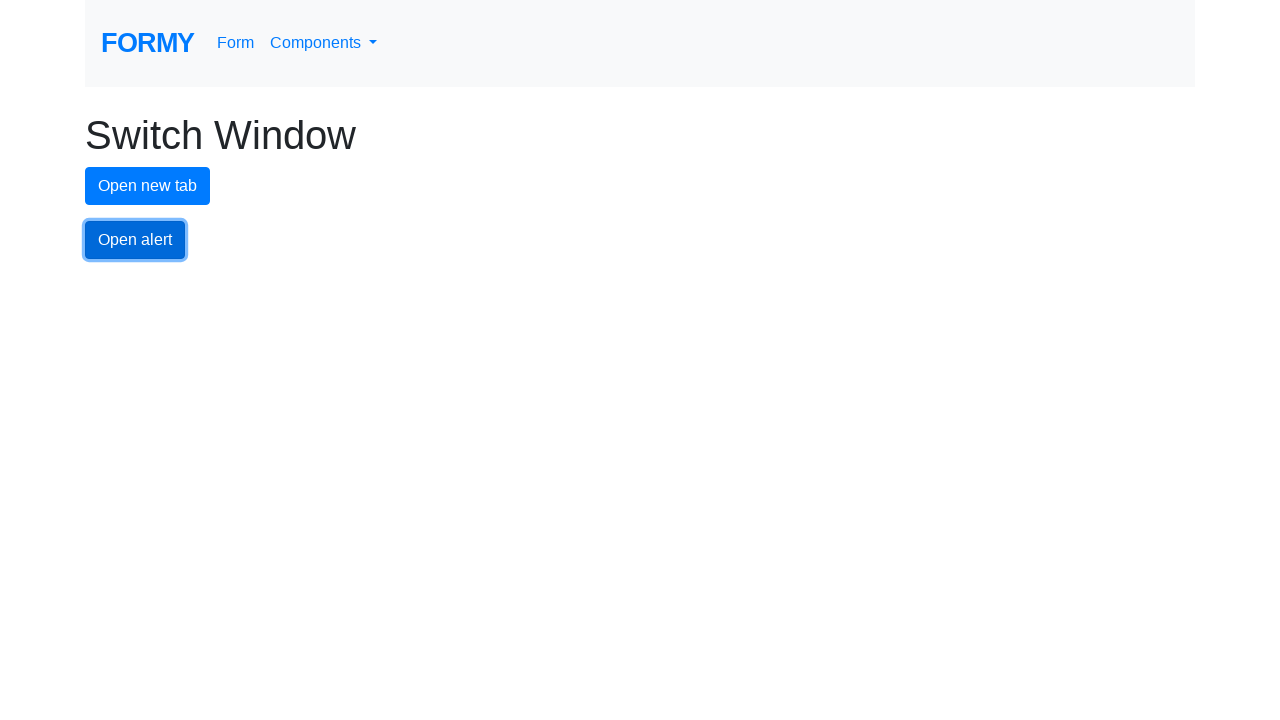

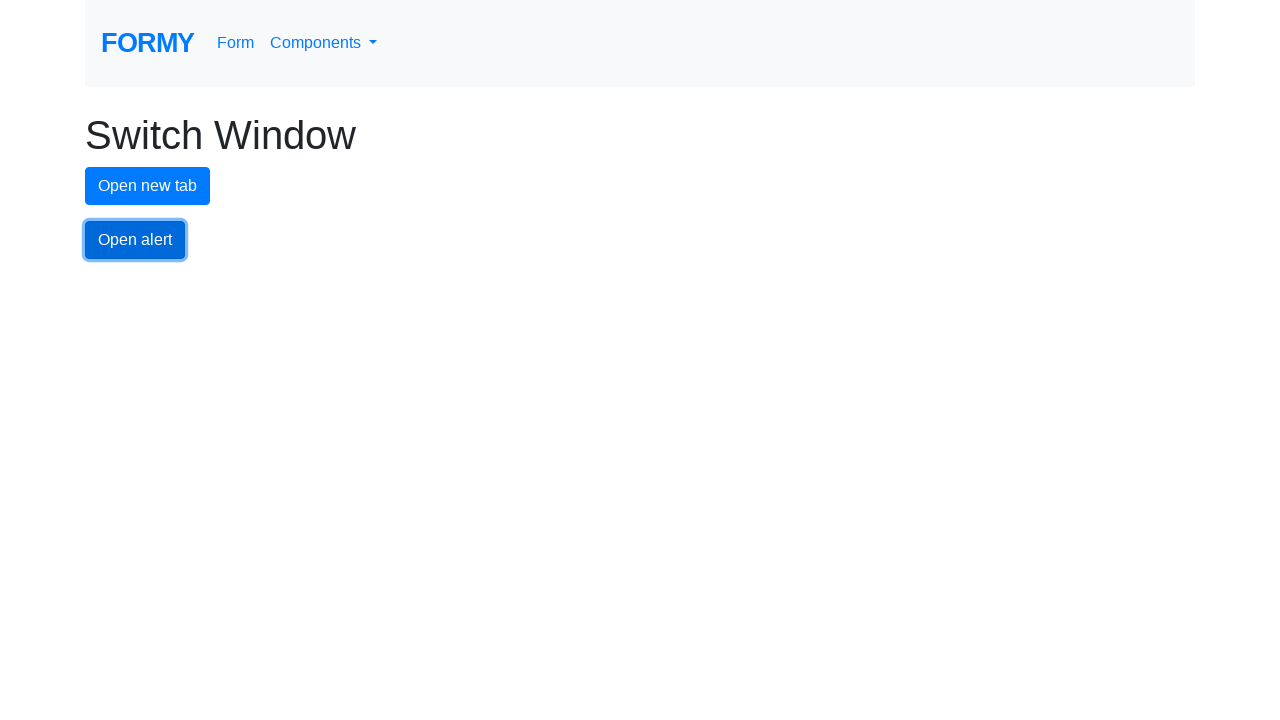